Tests JavaScript alert handling by clicking the alert button and accepting the alert dialog

Starting URL: https://the-internet.herokuapp.com/javascript_alerts

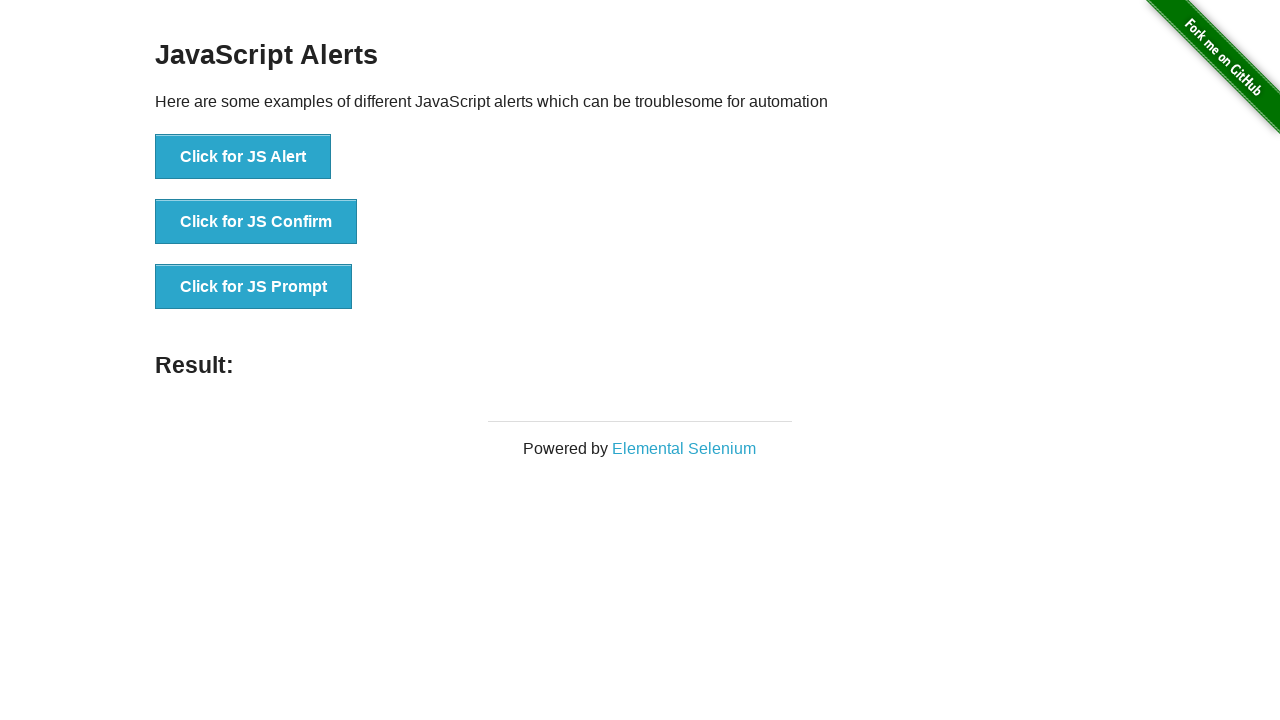

Set up dialog handler to automatically accept alerts
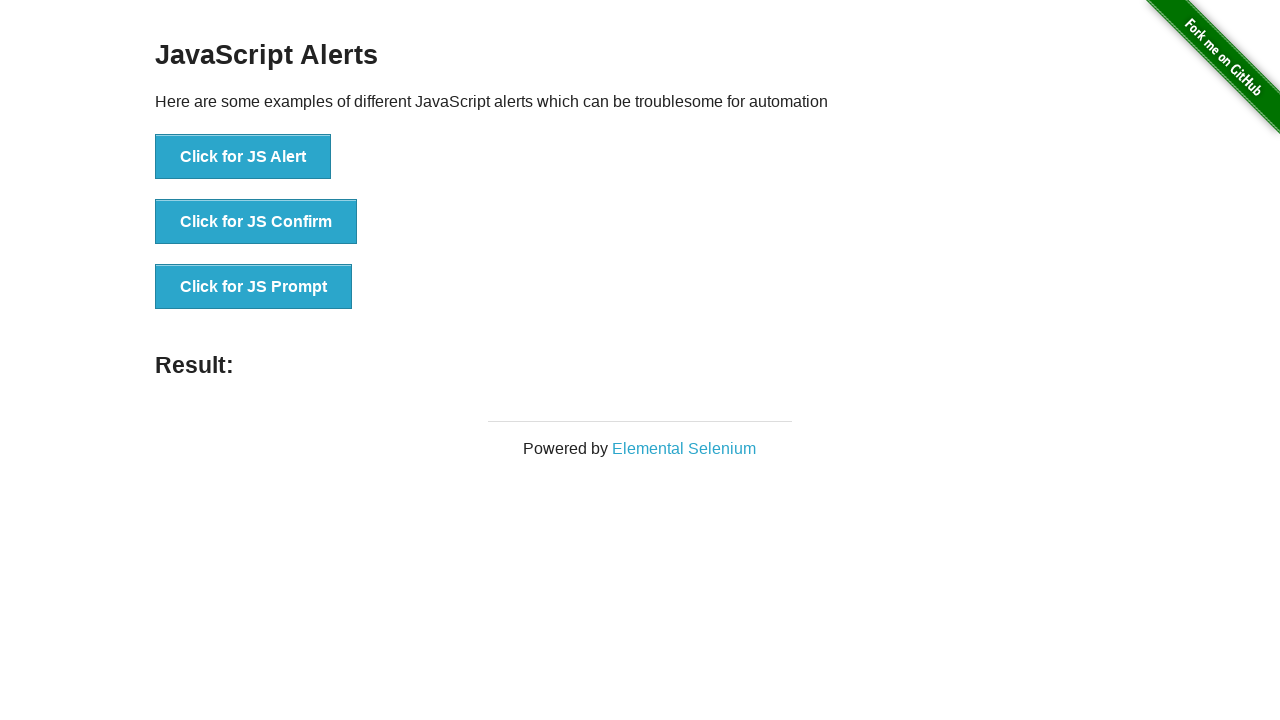

Clicked 'Click for JS Alert' button to trigger JavaScript alert at (243, 157) on internal:role=button[name="Click for JS Alert"i]
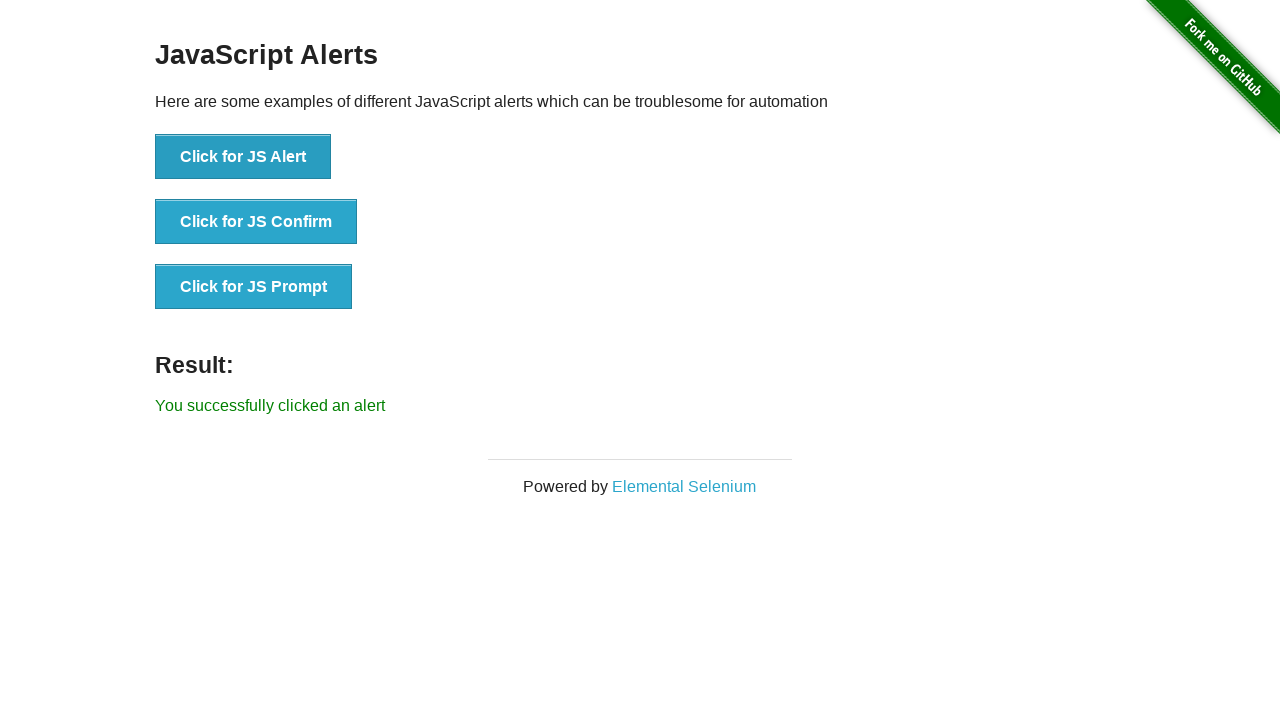

Waited 1 second for alert dialog to be handled
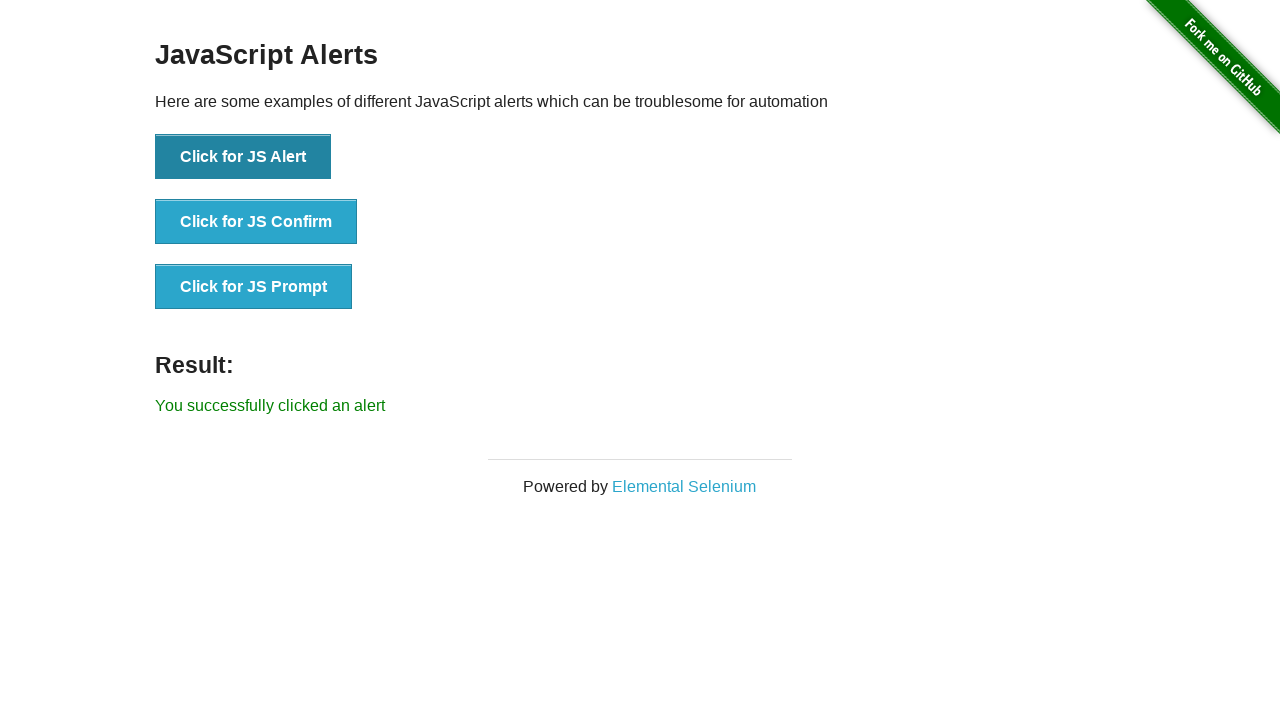

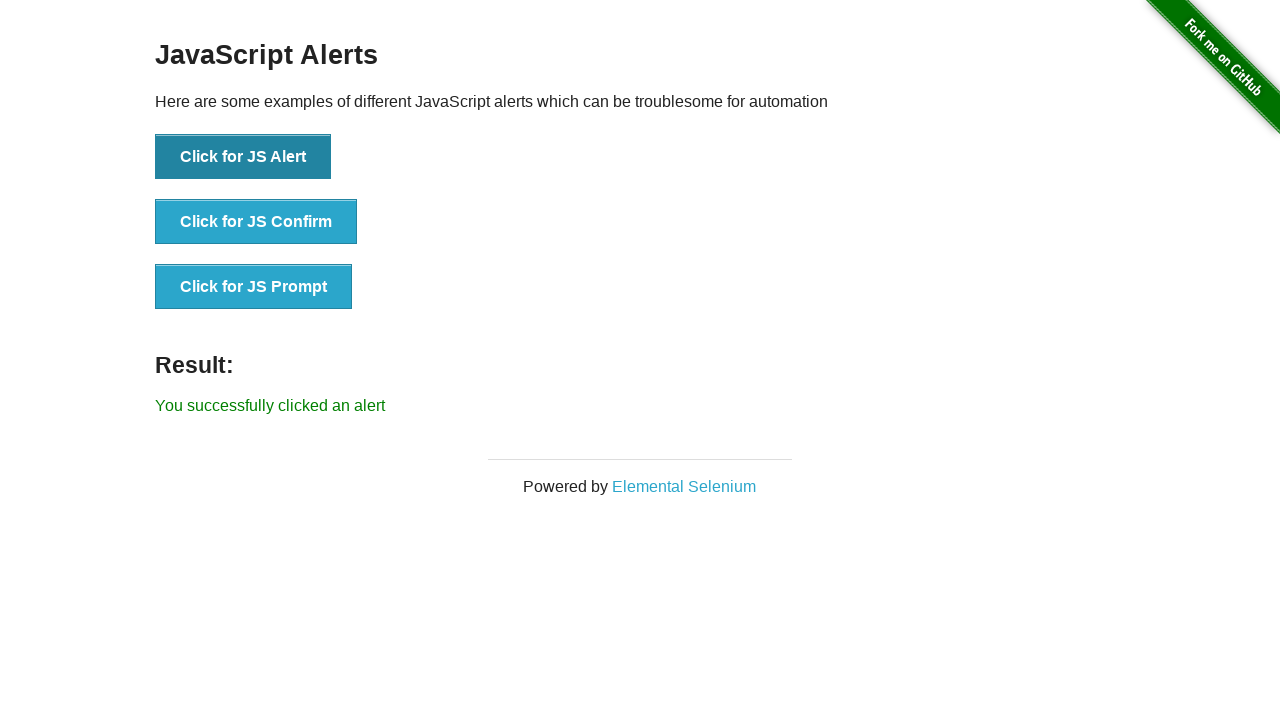